Navigates to CoinMarketCap cryptocurrency tracking website and waits for the page to load completely

Starting URL: https://coinmarketcap.com

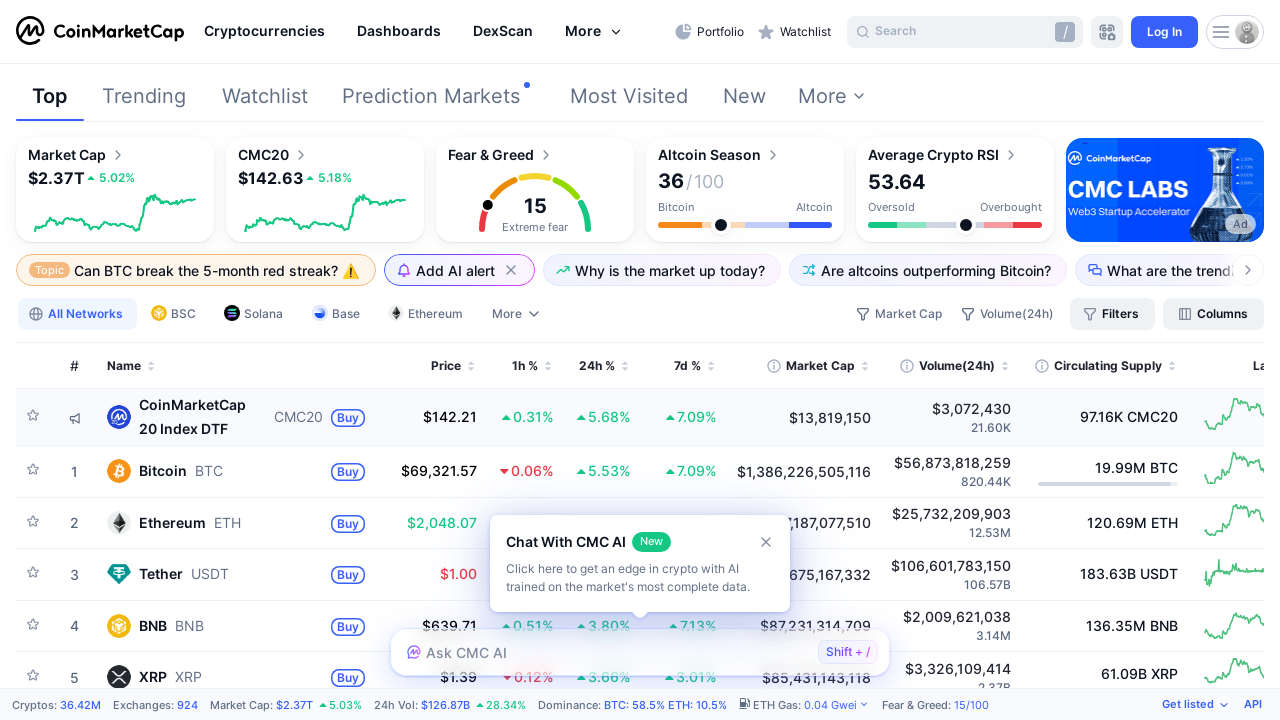

Navigated to CoinMarketCap homepage
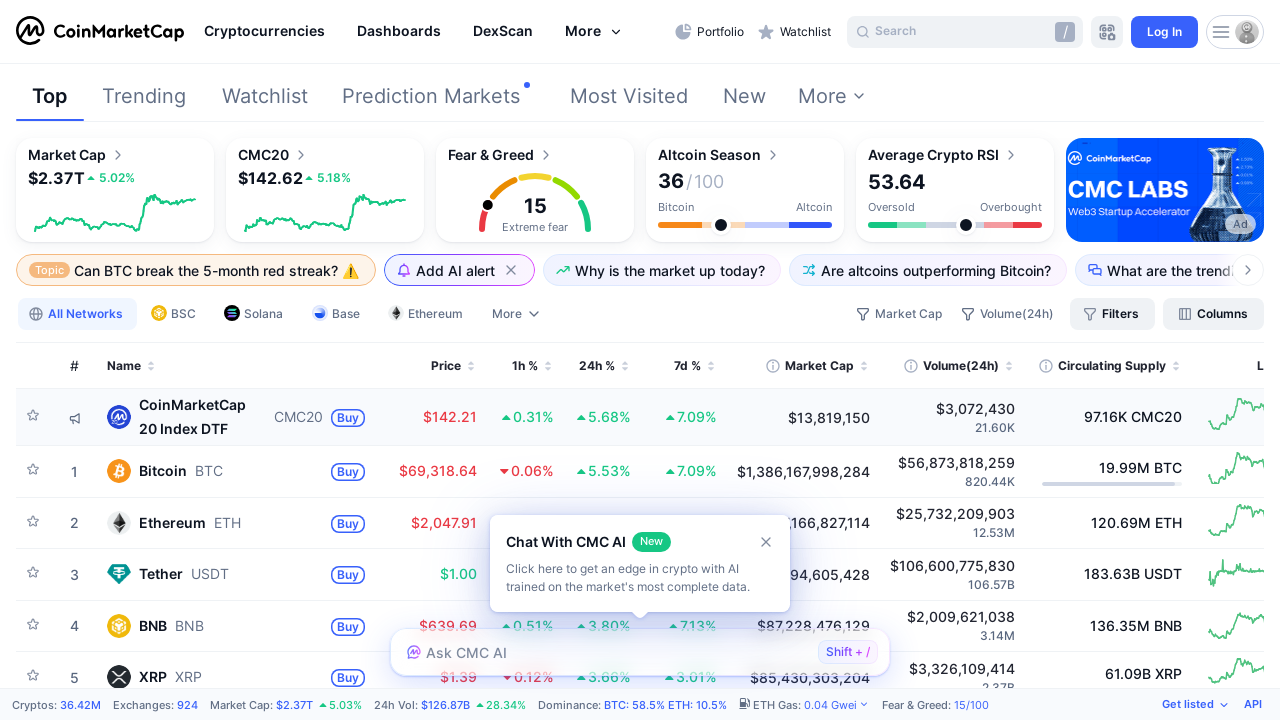

Waited for cryptocurrency table to load
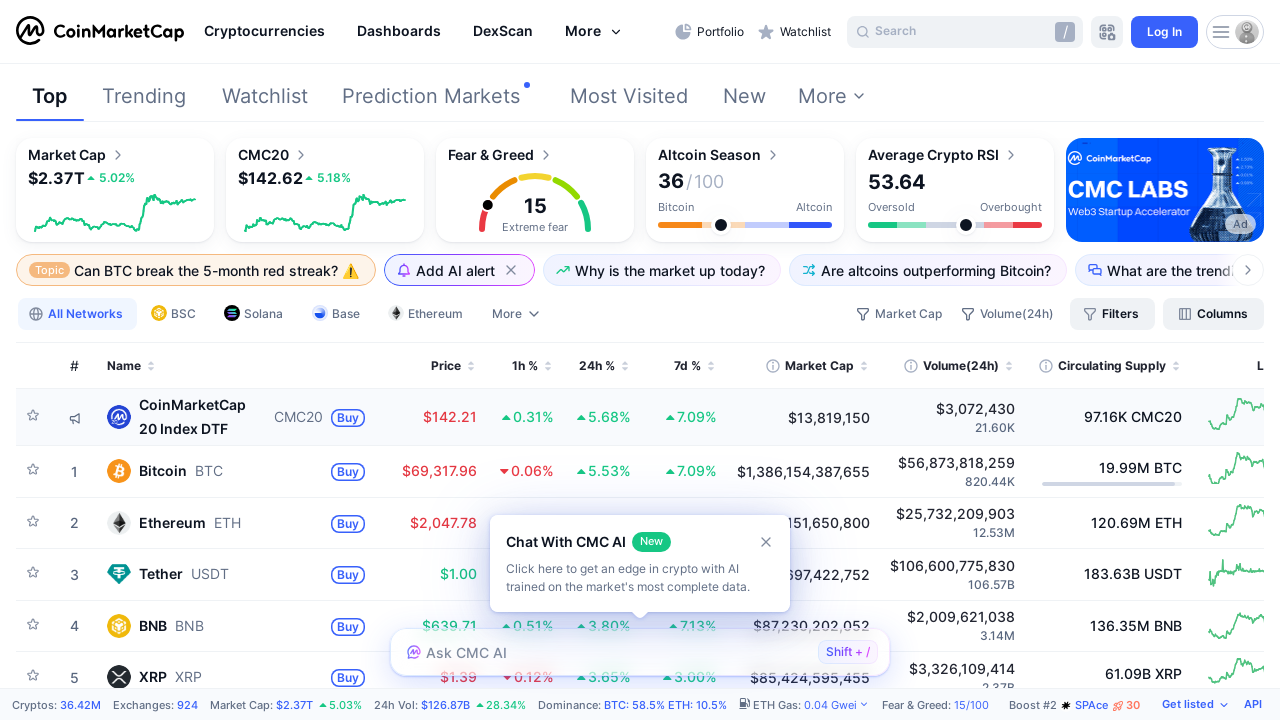

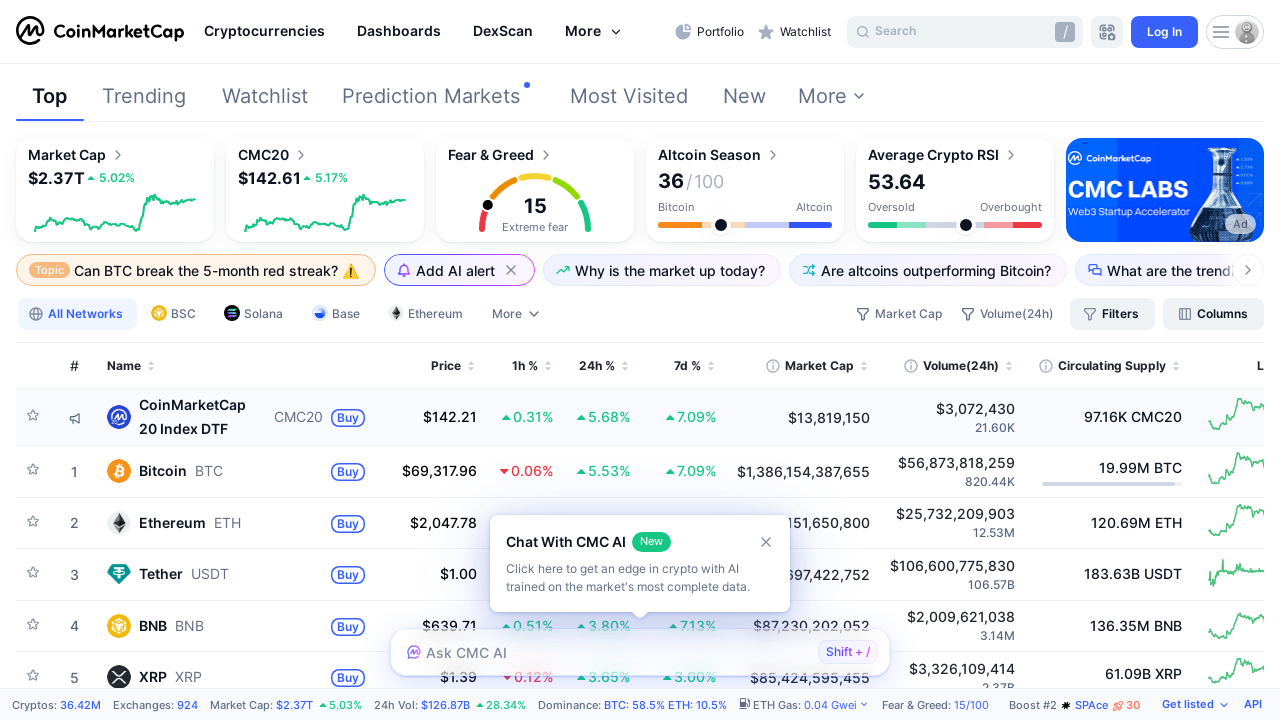